Tests navigation through the website by clicking on various menu links including Wood, Plastic, Samples, Testimonials, FAQ, and Contact Us.

Starting URL: https://www.penisland.net/

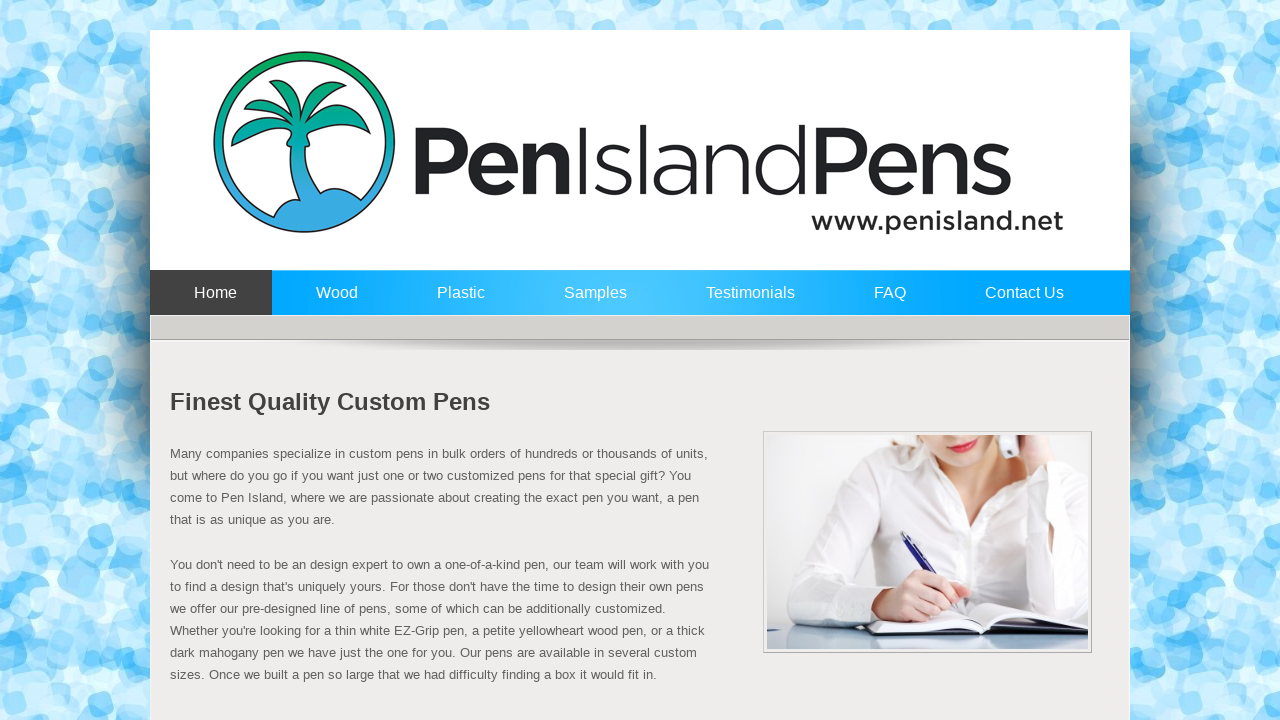

Clicked on Wood menu link at (332, 302) on a:text('Wood')
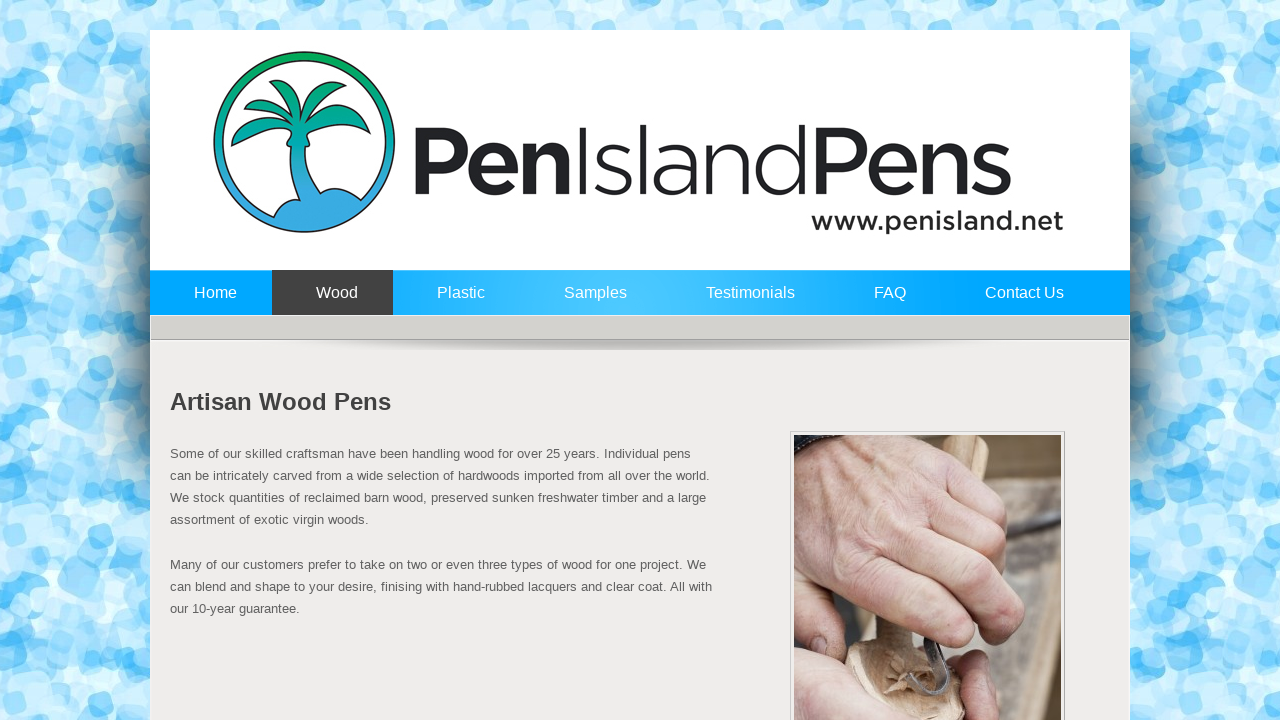

Clicked on Plastic menu link at (456, 302) on a:text('Plastic')
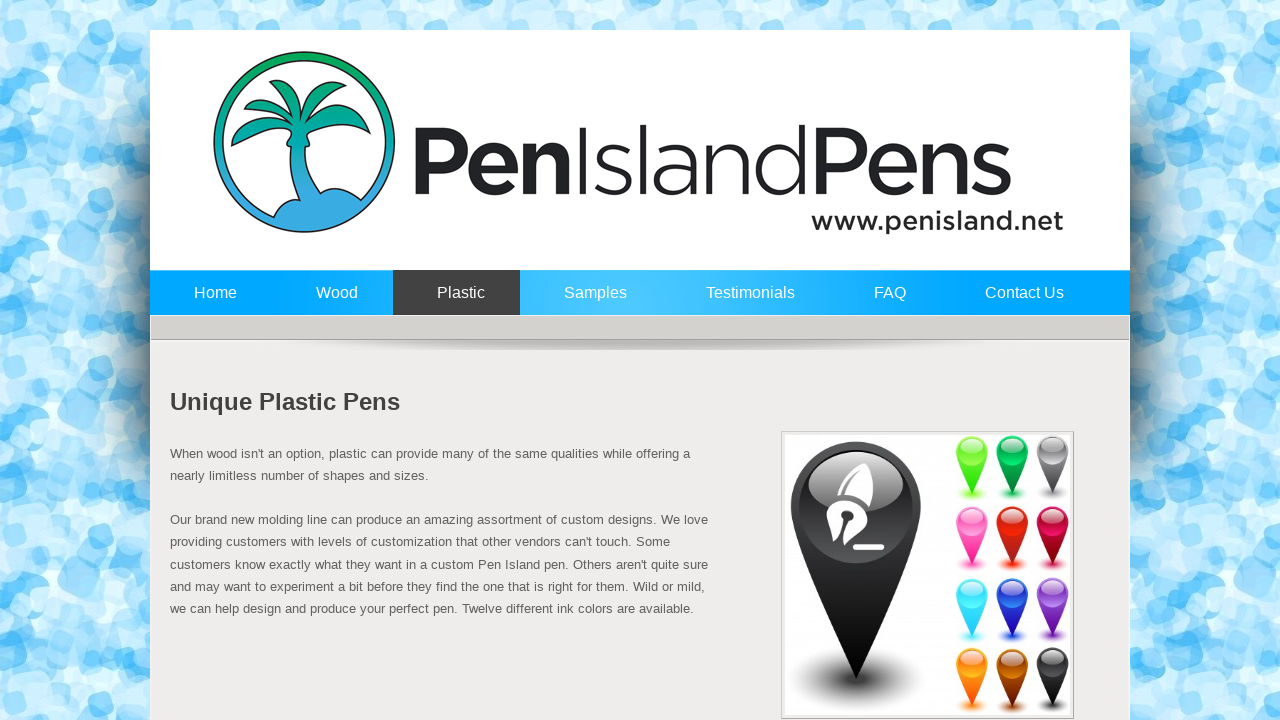

Clicked on Samples menu link at (591, 302) on a:text('Samples')
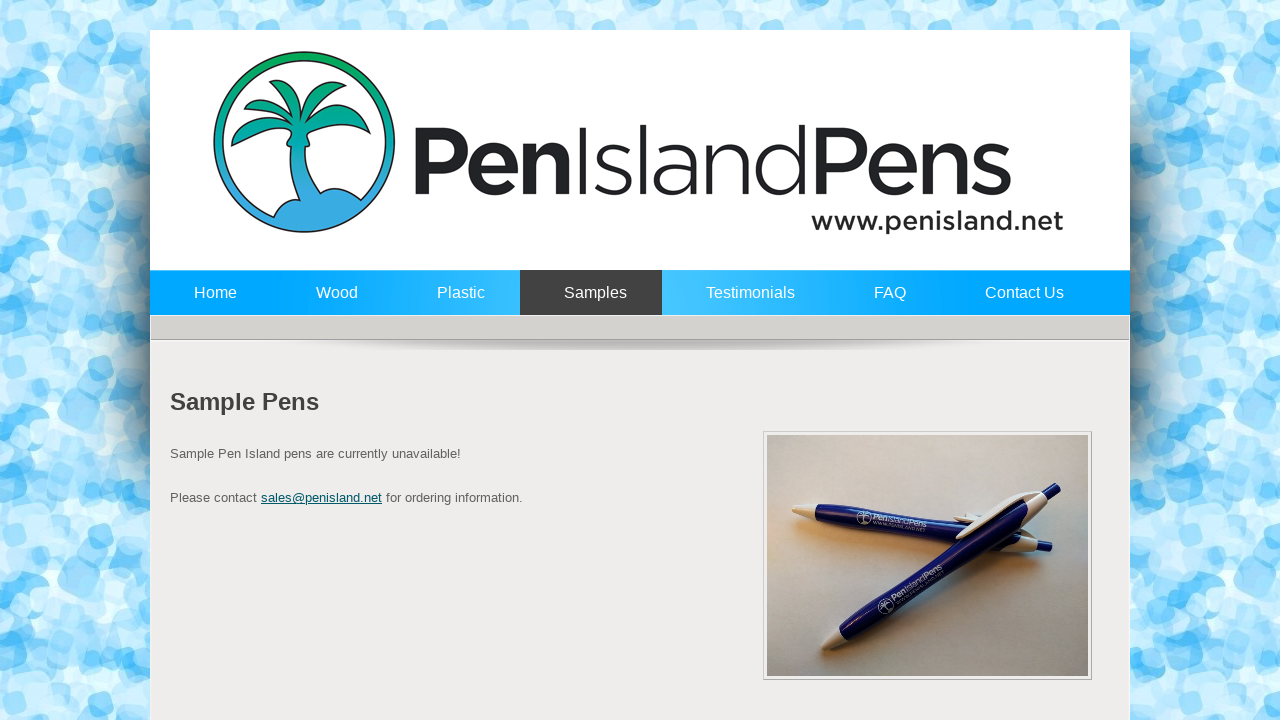

Clicked on Testimonials menu link at (746, 302) on a:text('Testimonials')
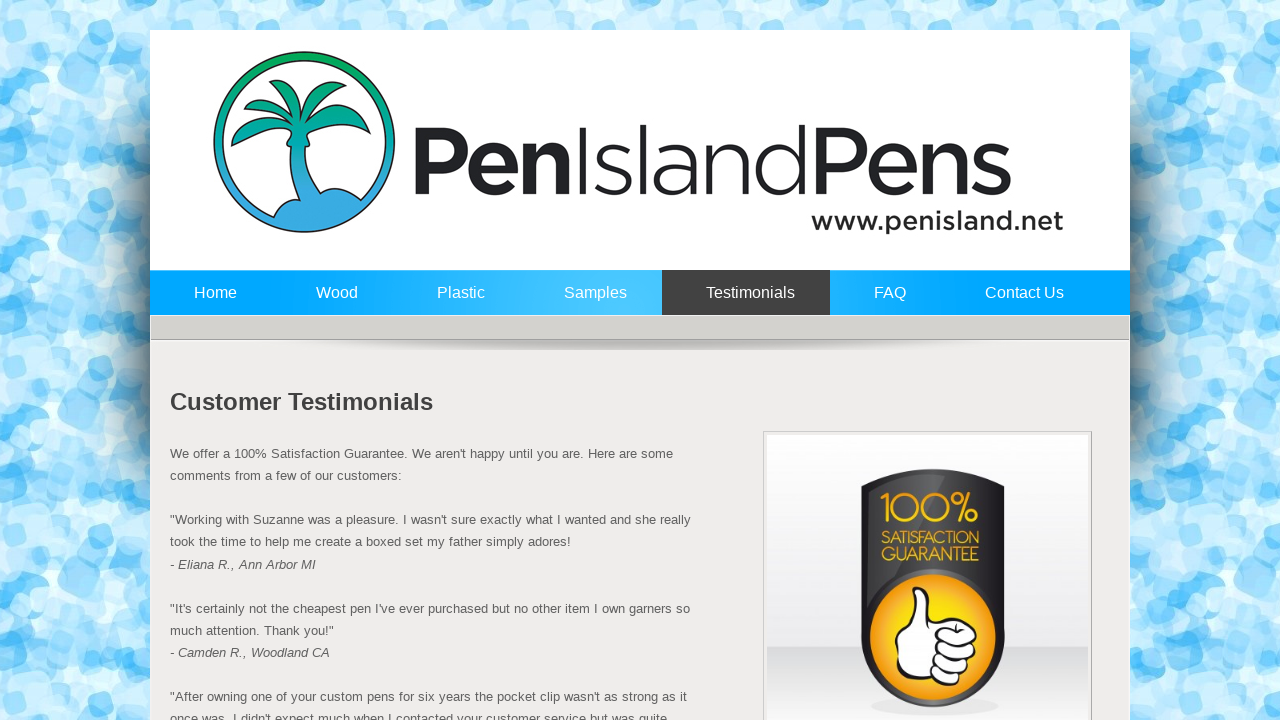

Clicked on FAQ menu link at (886, 302) on a:text('FAQ')
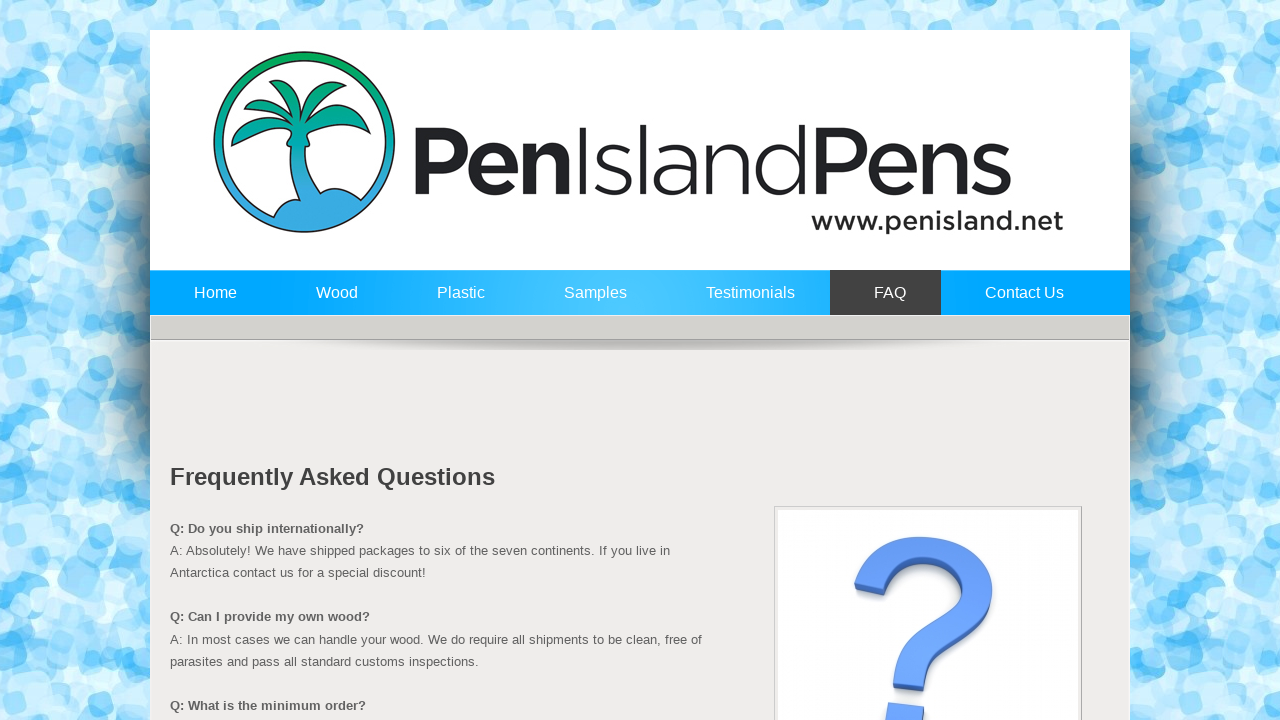

Clicked on Contact Us menu link at (1020, 302) on a:text('Contact Us')
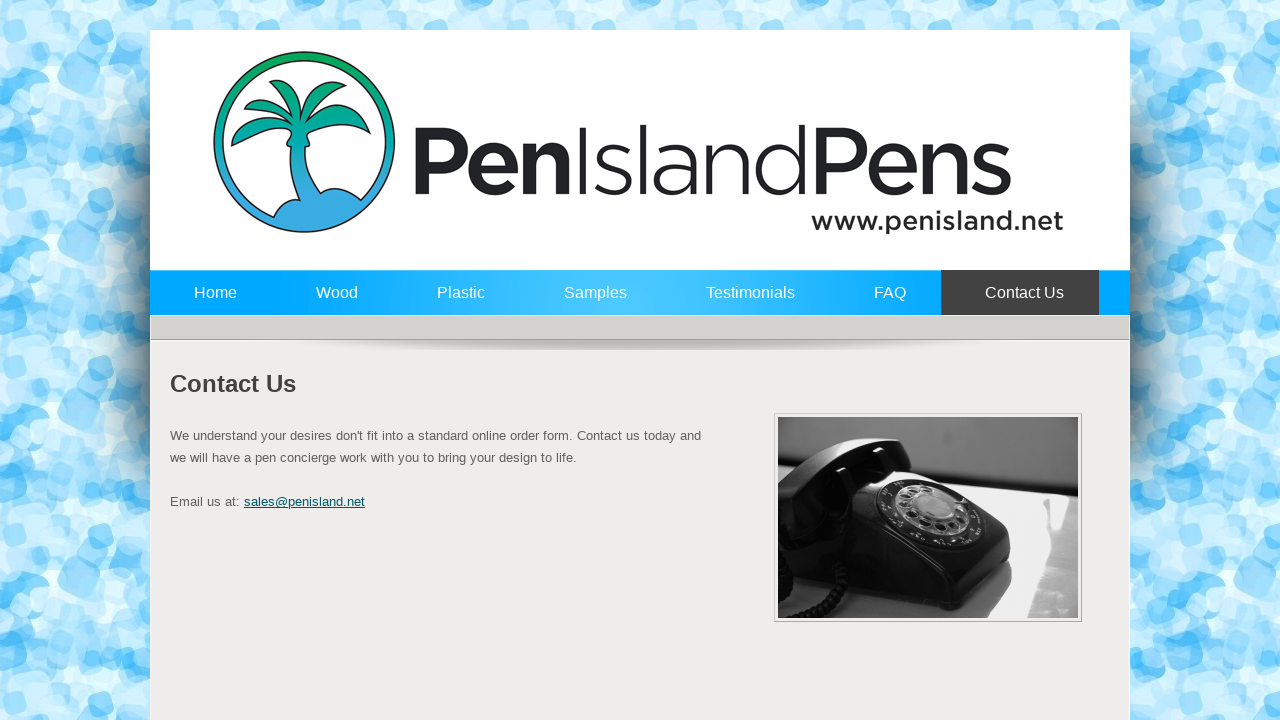

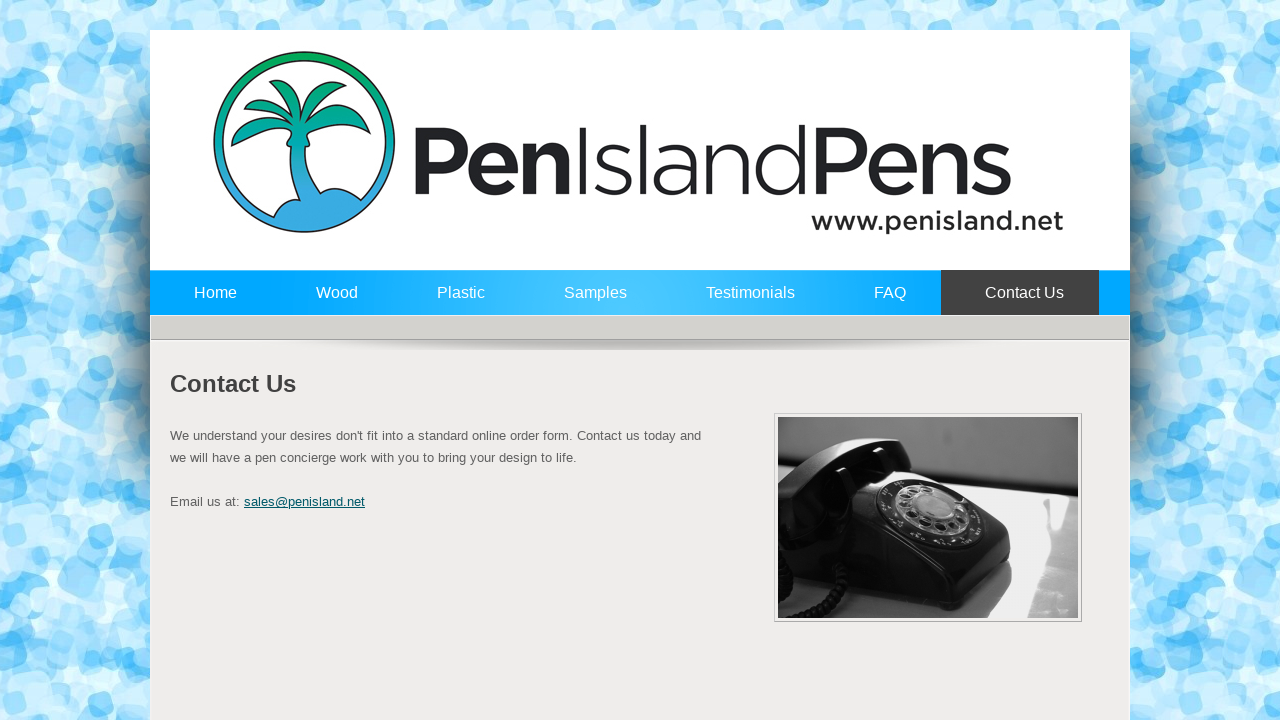